Tests the Python.org website by verifying the page title contains "Python", performing a search for "pycon", and verifying search results are displayed

Starting URL: http://www.python.org

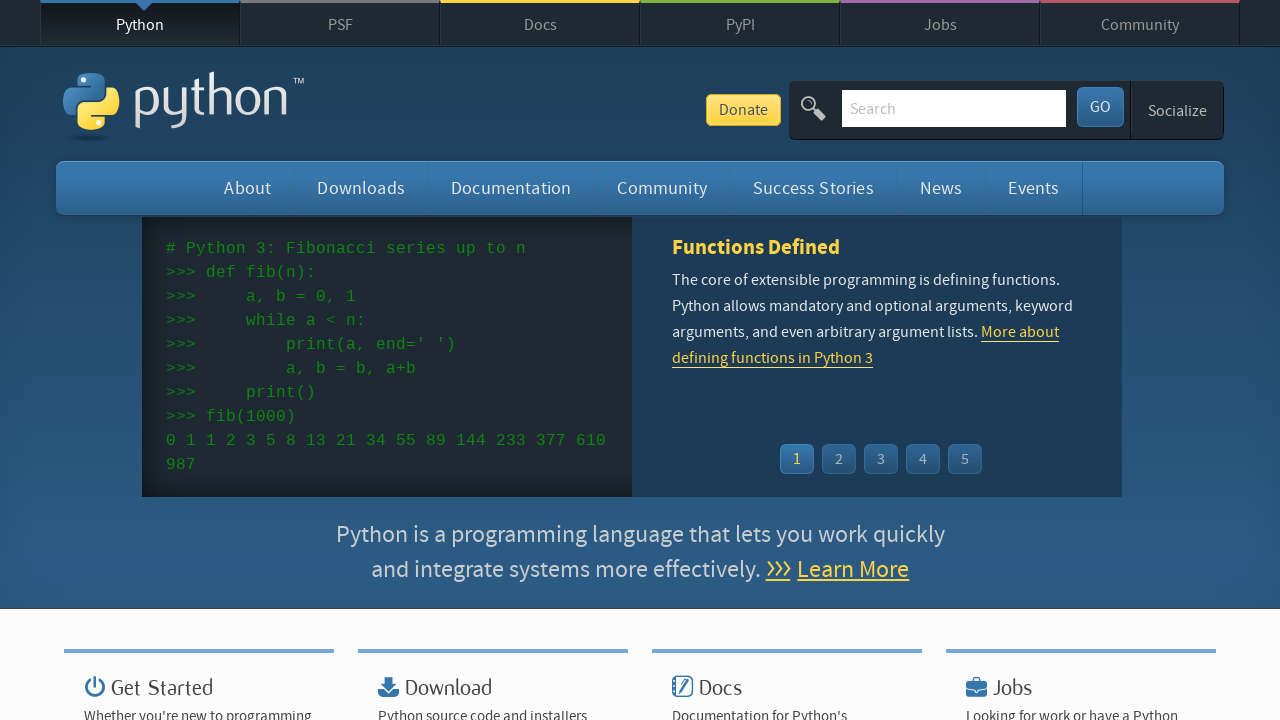

Verified page title contains 'Python'
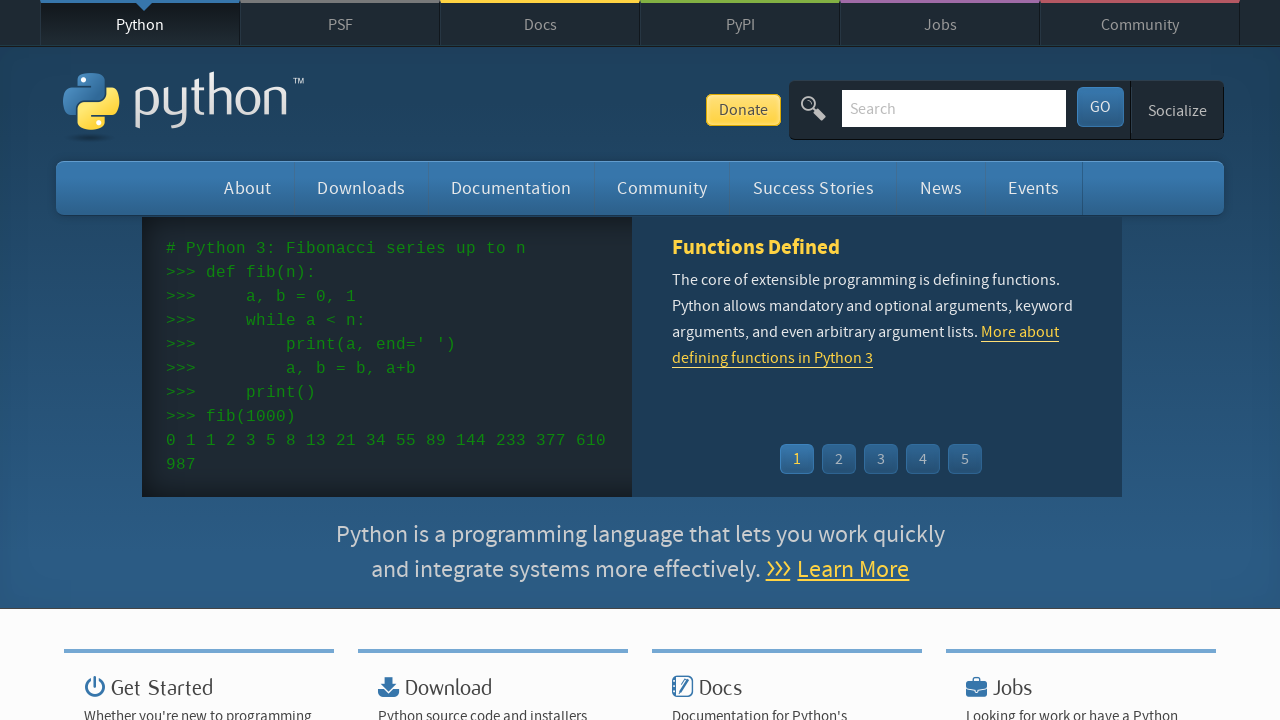

Filled search box with 'pycon' on input[name='q']
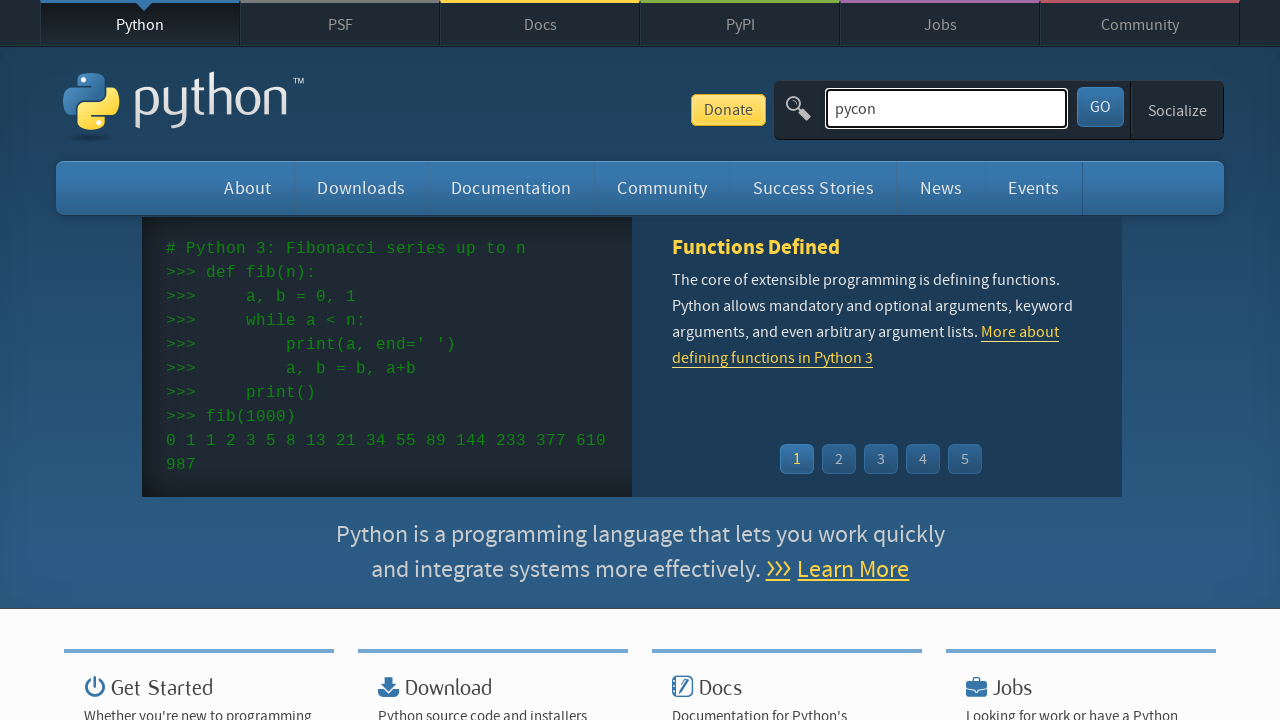

Pressed Enter to submit search query on input[name='q']
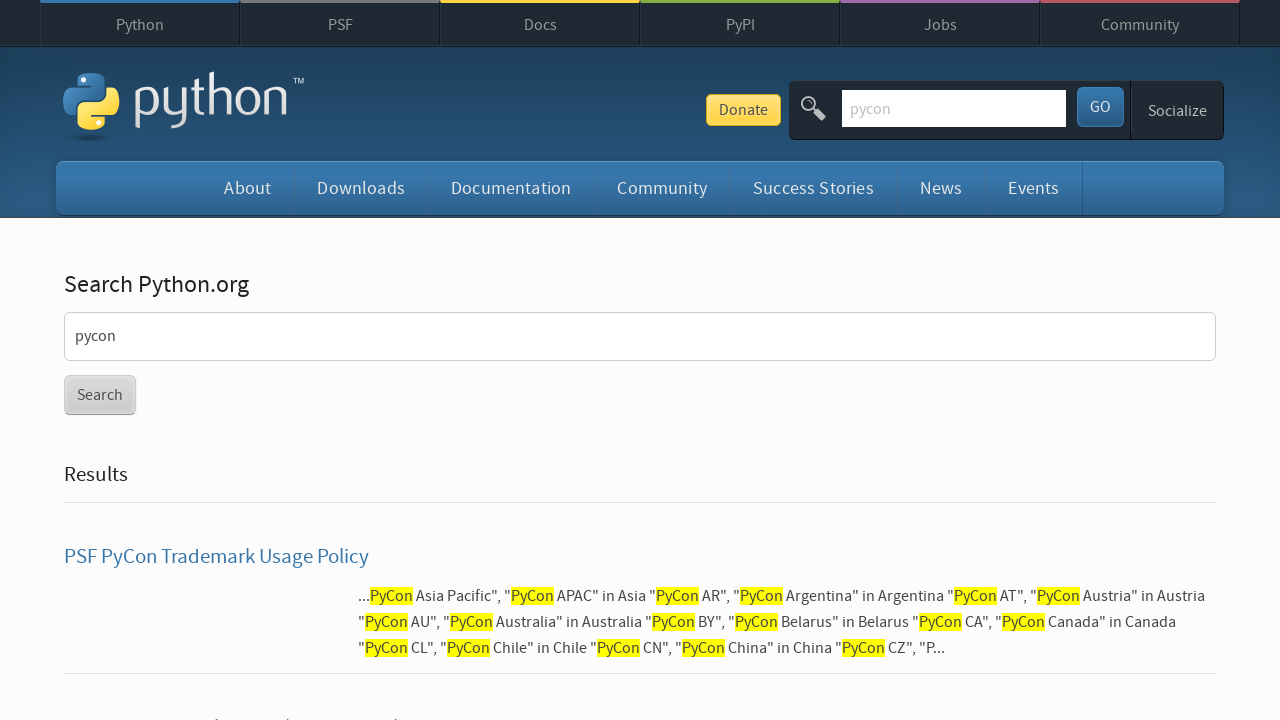

Search results loaded - docs-meta selector found
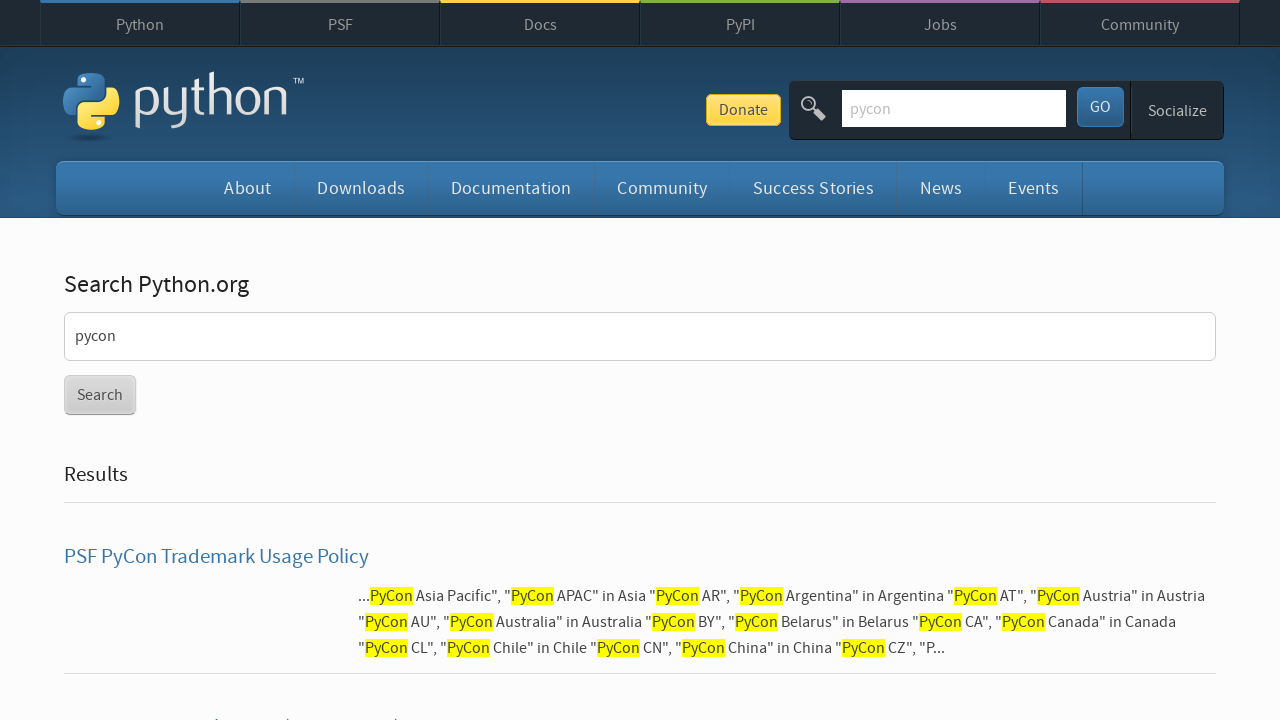

Verified search results are displayed - no 'No results found' message
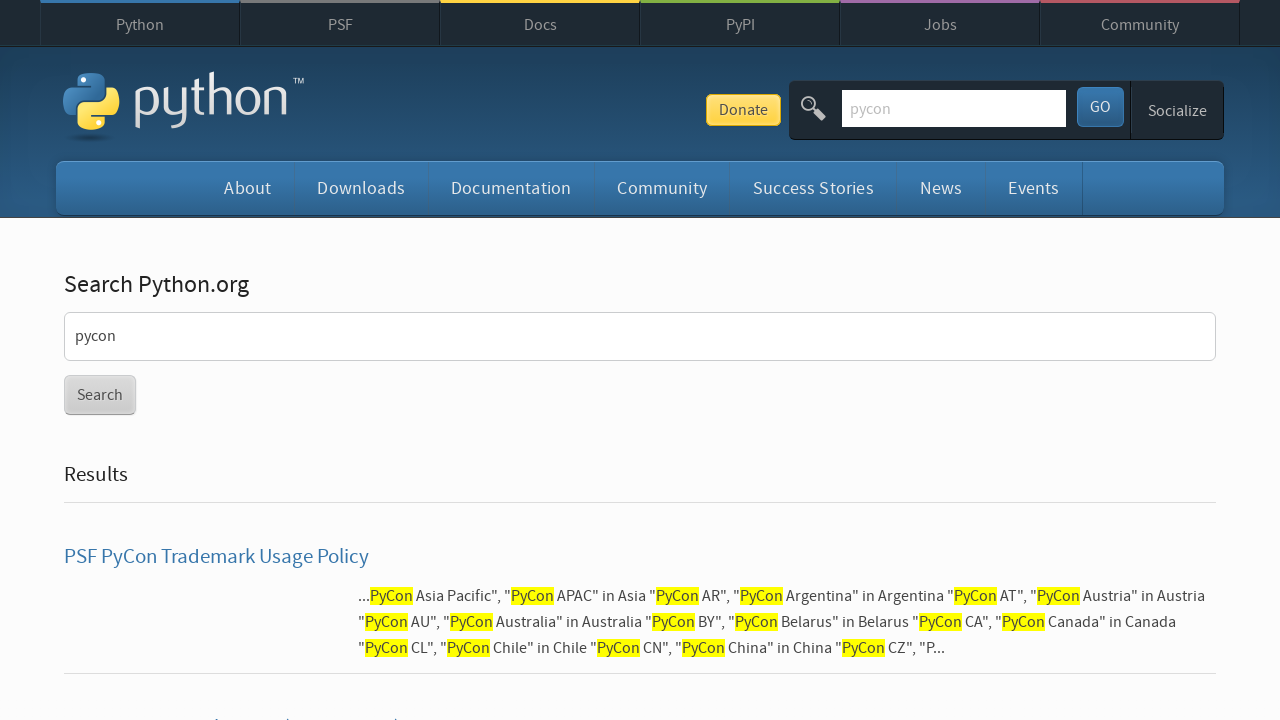

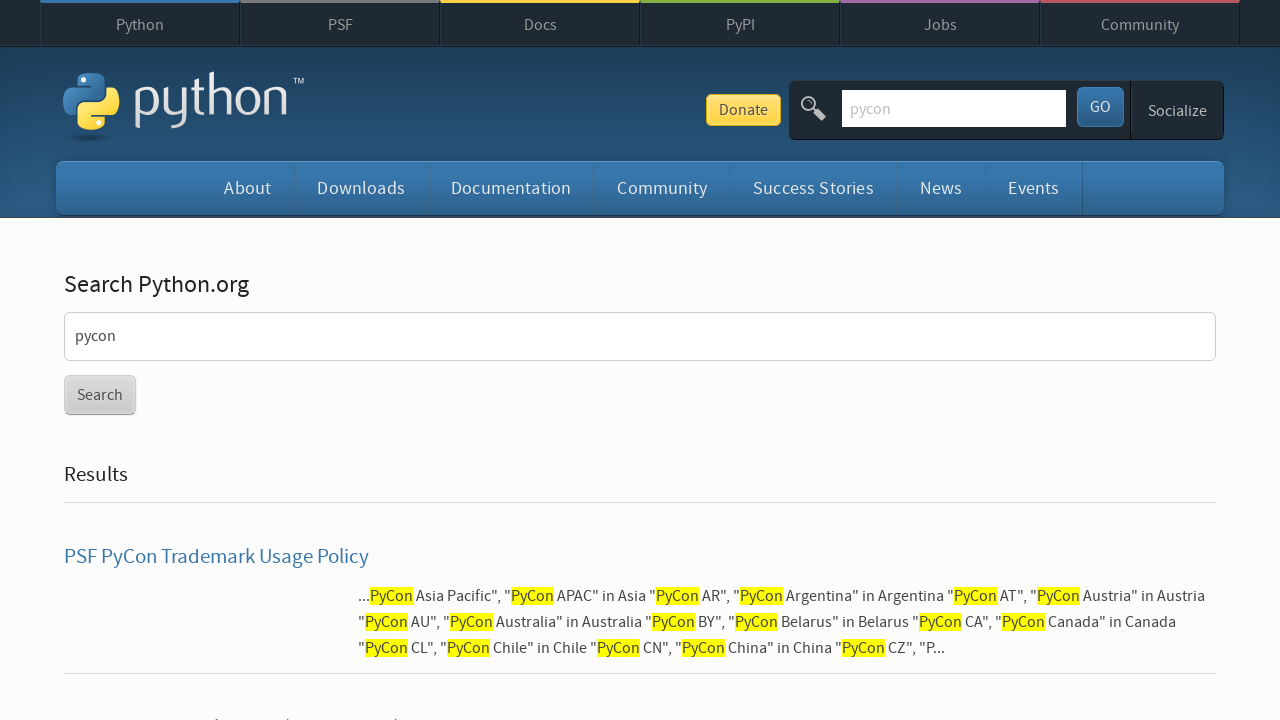